Tests file download functionality by clicking a download button and verifying the file downloads

Starting URL: https://www.leafground.com/file.xhtml

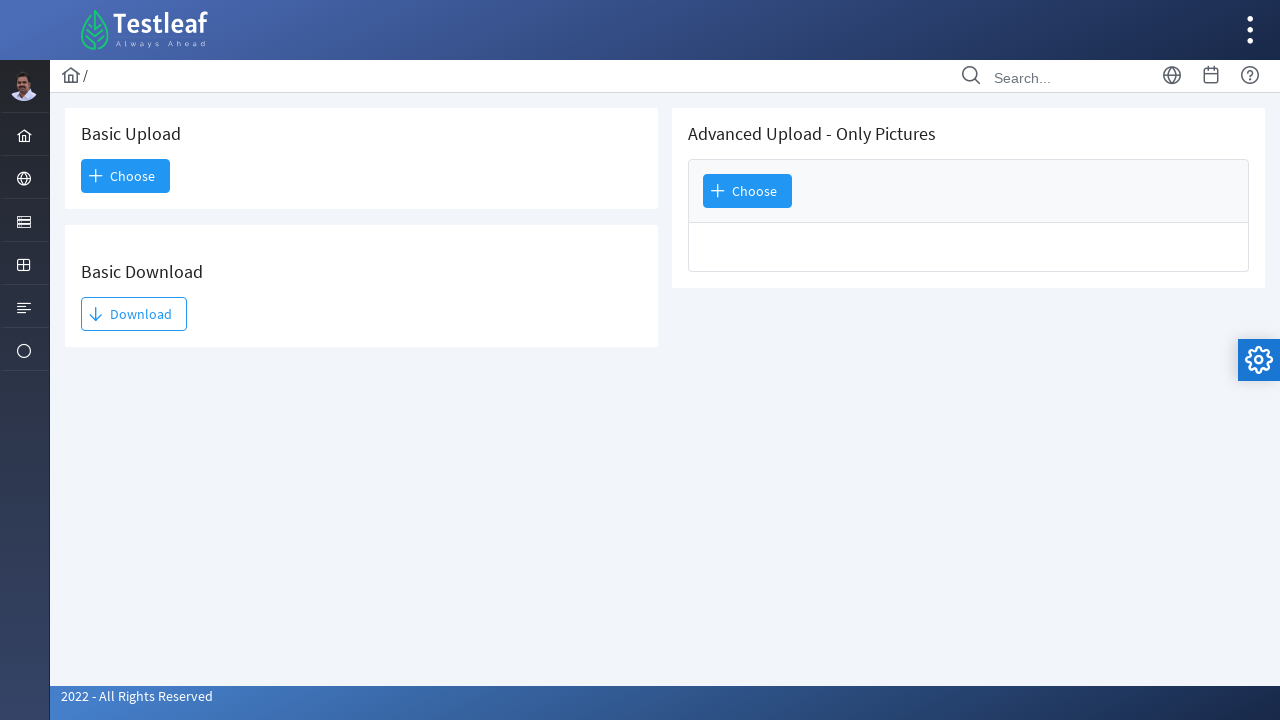

Clicked the download button at (134, 314) on text='Download'
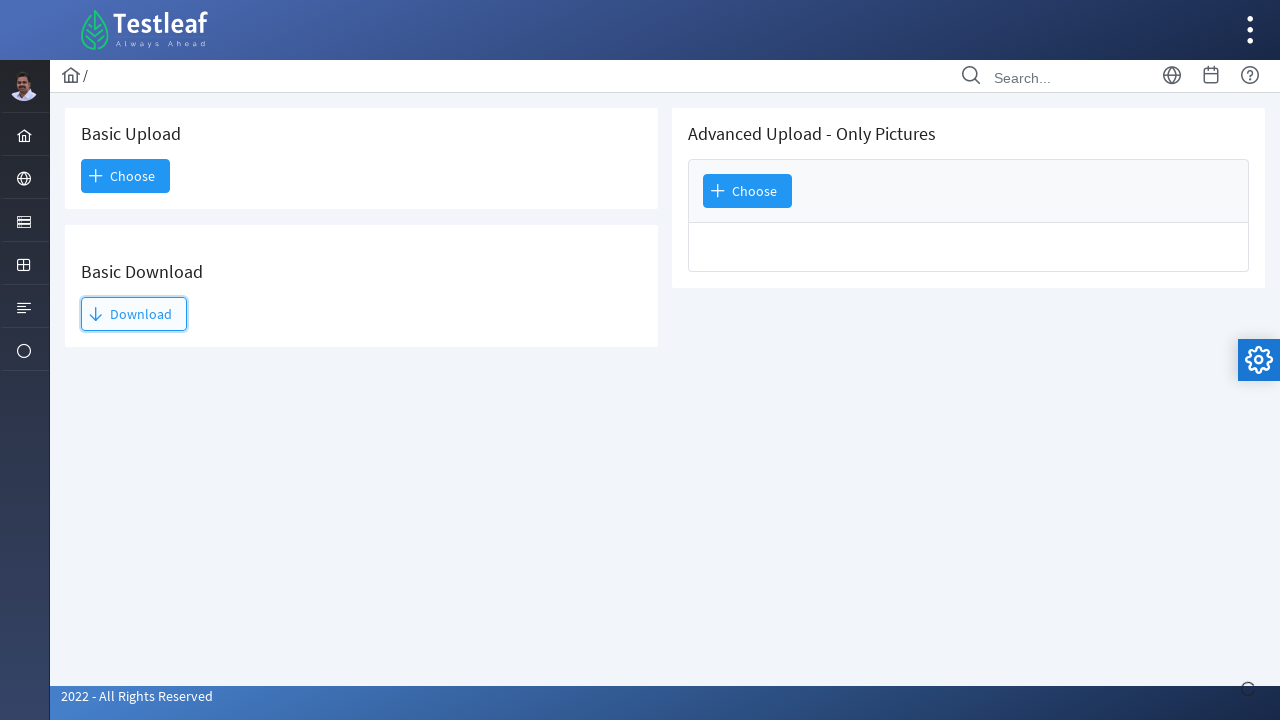

Waited for download to start and clicked download button at (134, 314) on text='Download'
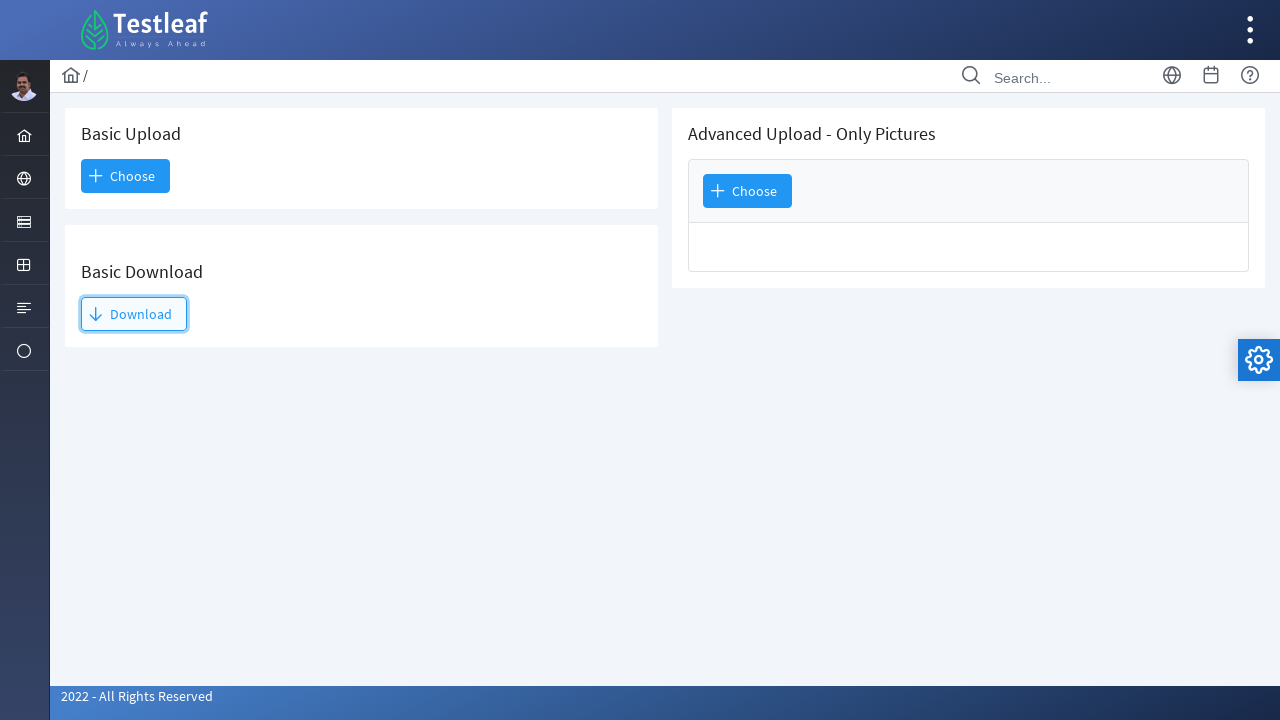

Captured download object from download event
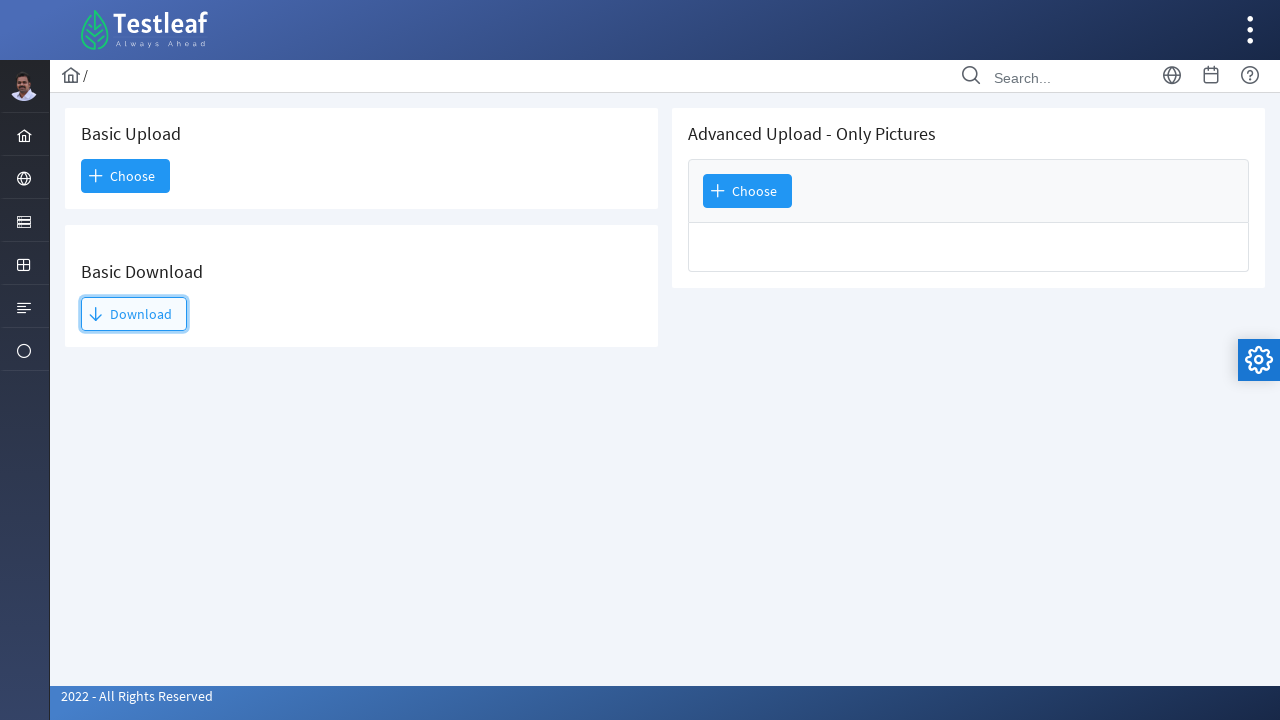

Verified download completed by retrieving file path
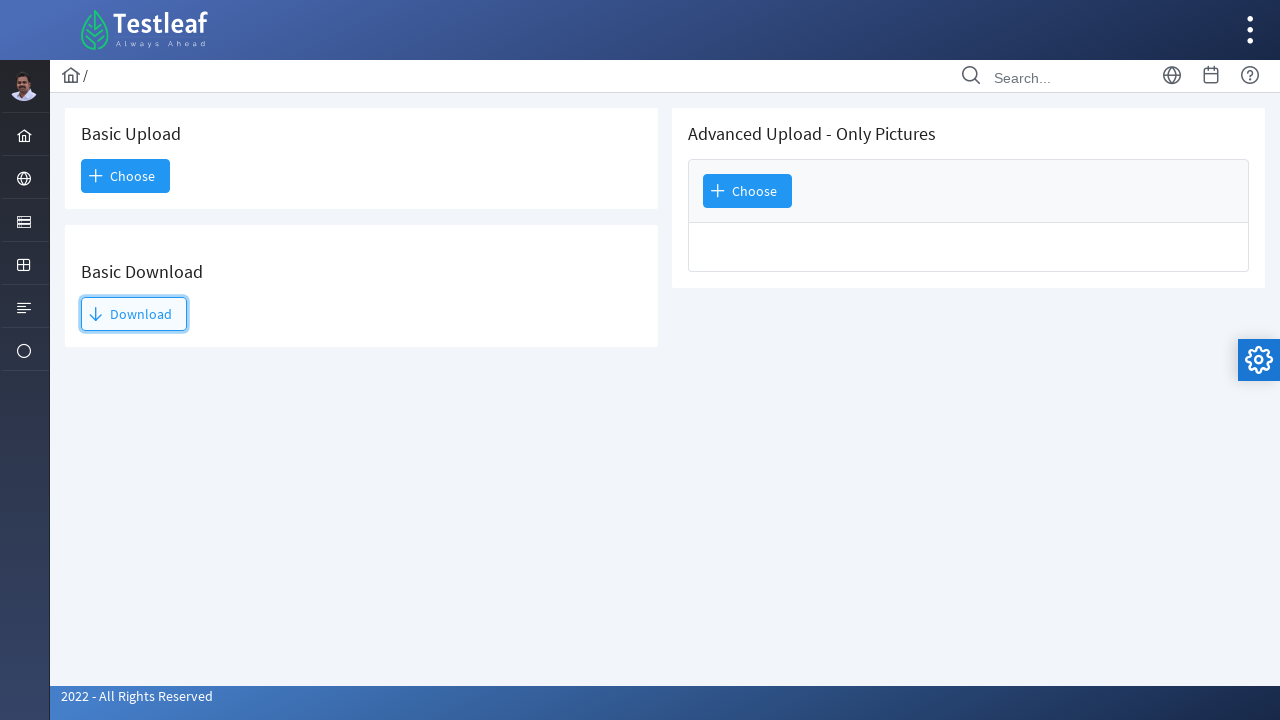

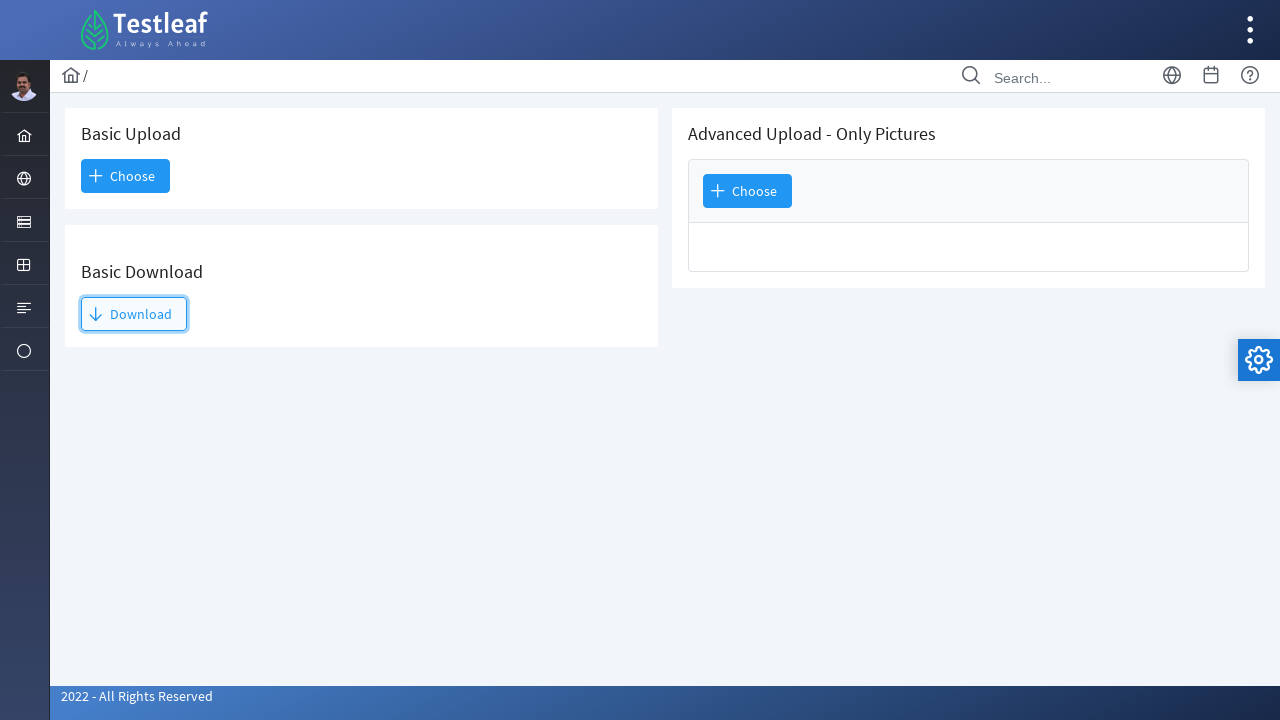